Tests checkbox functionality by toggling both checkboxes - clicking the first one to select it and the second one to deselect it

Starting URL: http://the-internet.herokuapp.com/checkboxes

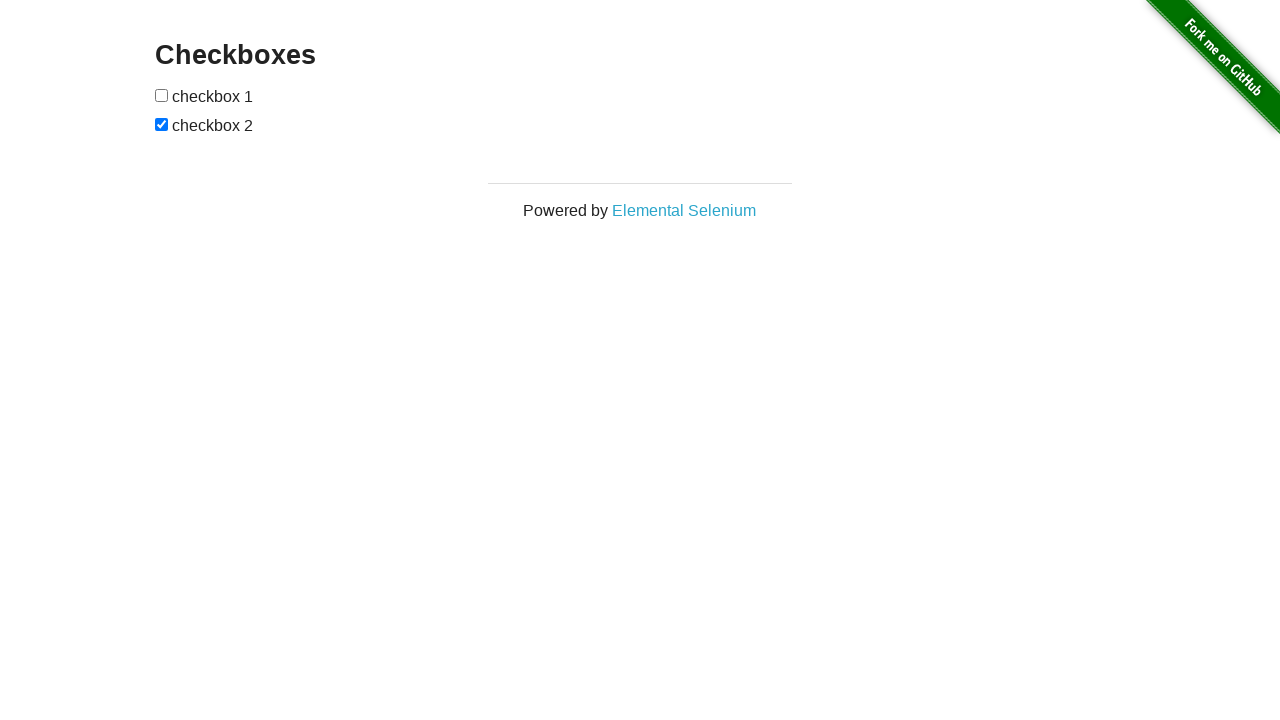

Clicked first checkbox to select it at (162, 95) on xpath=//form[@id='checkboxes']/input[1]
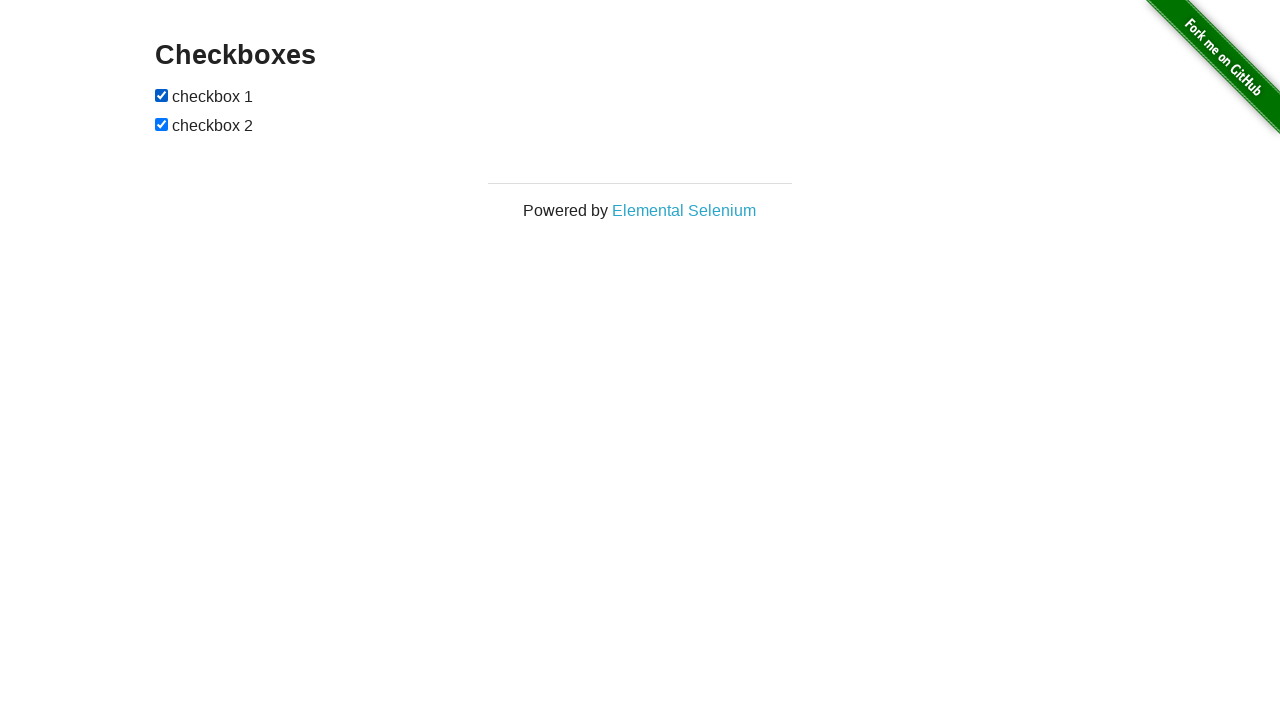

Clicked second checkbox to deselect it at (162, 124) on xpath=//form[@id='checkboxes']/input[2]
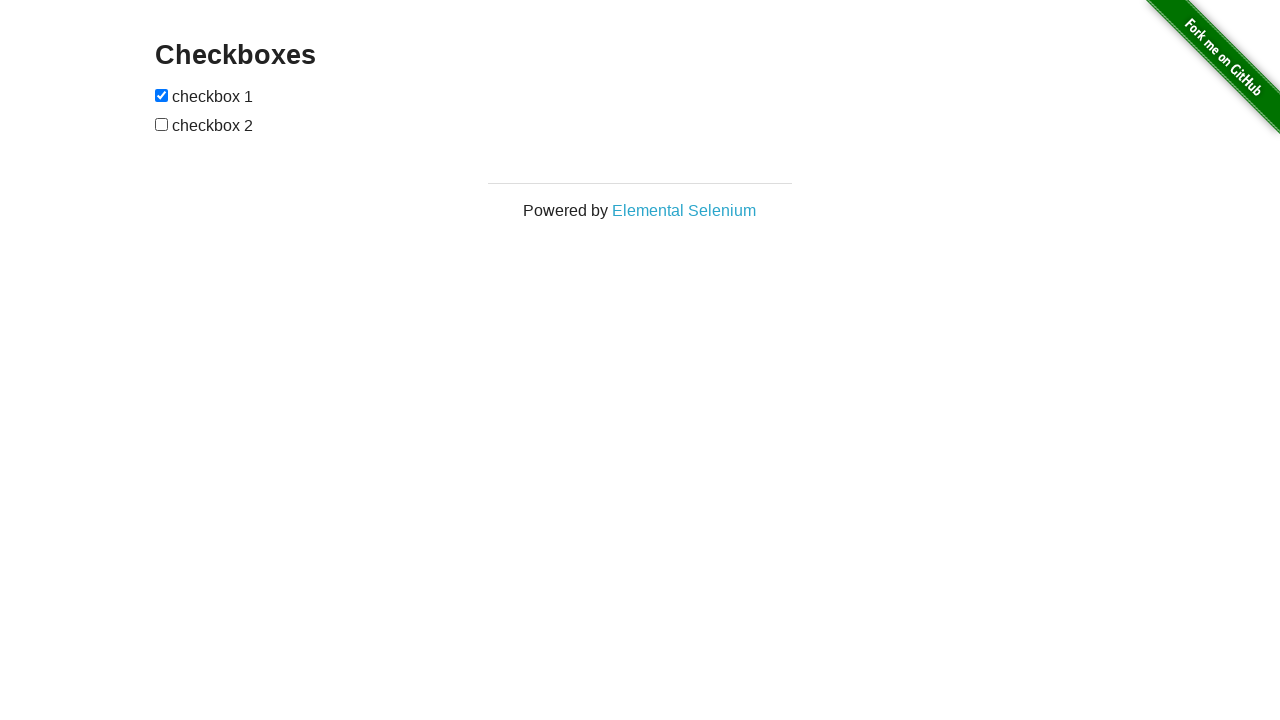

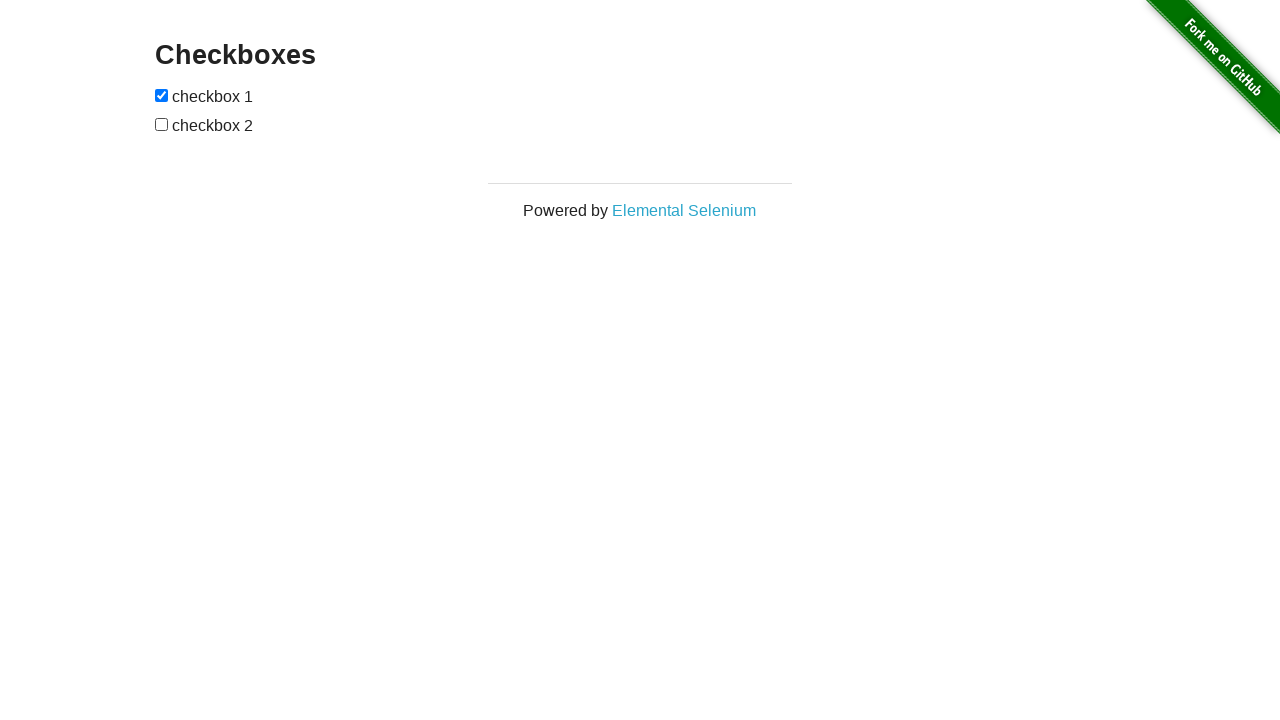